Interacts with Chrome Music Lab's Song Maker by performing drag and drop actions on the instrument canvas to create music patterns, then plays the created composition

Starting URL: https://musiclab.chromeexperiments.com/Song-Maker

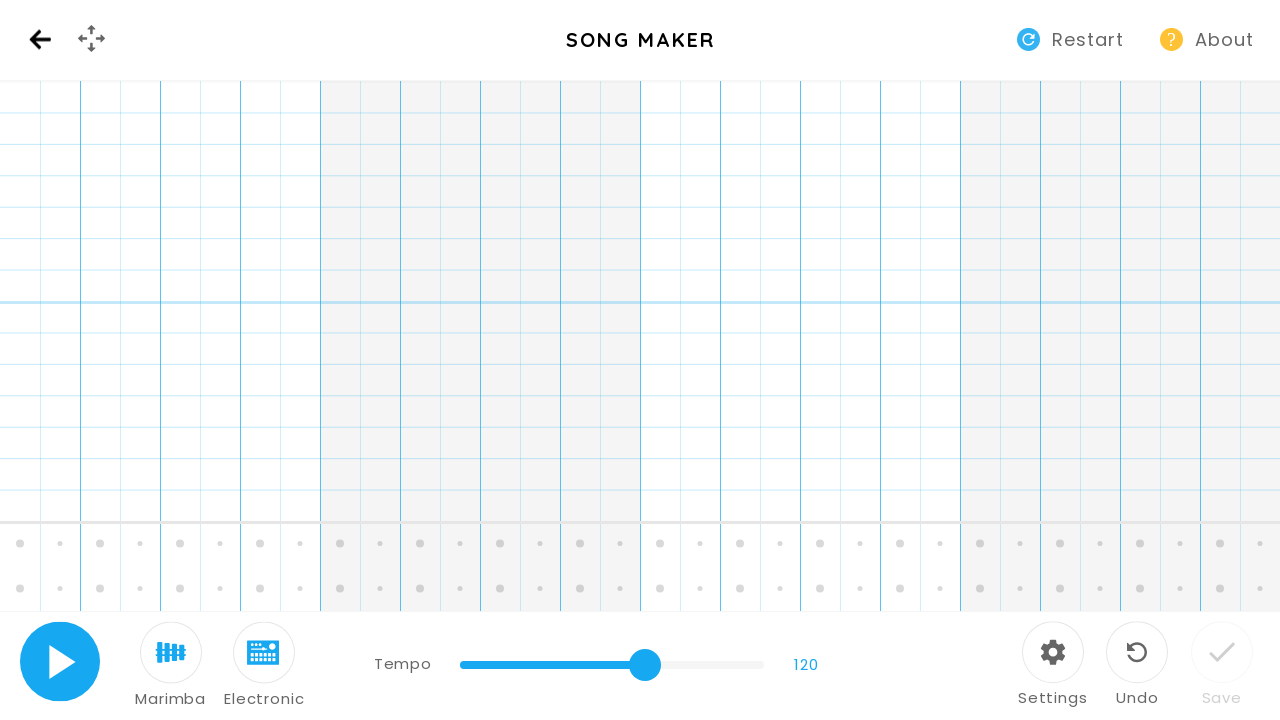

Located instrument canvas element
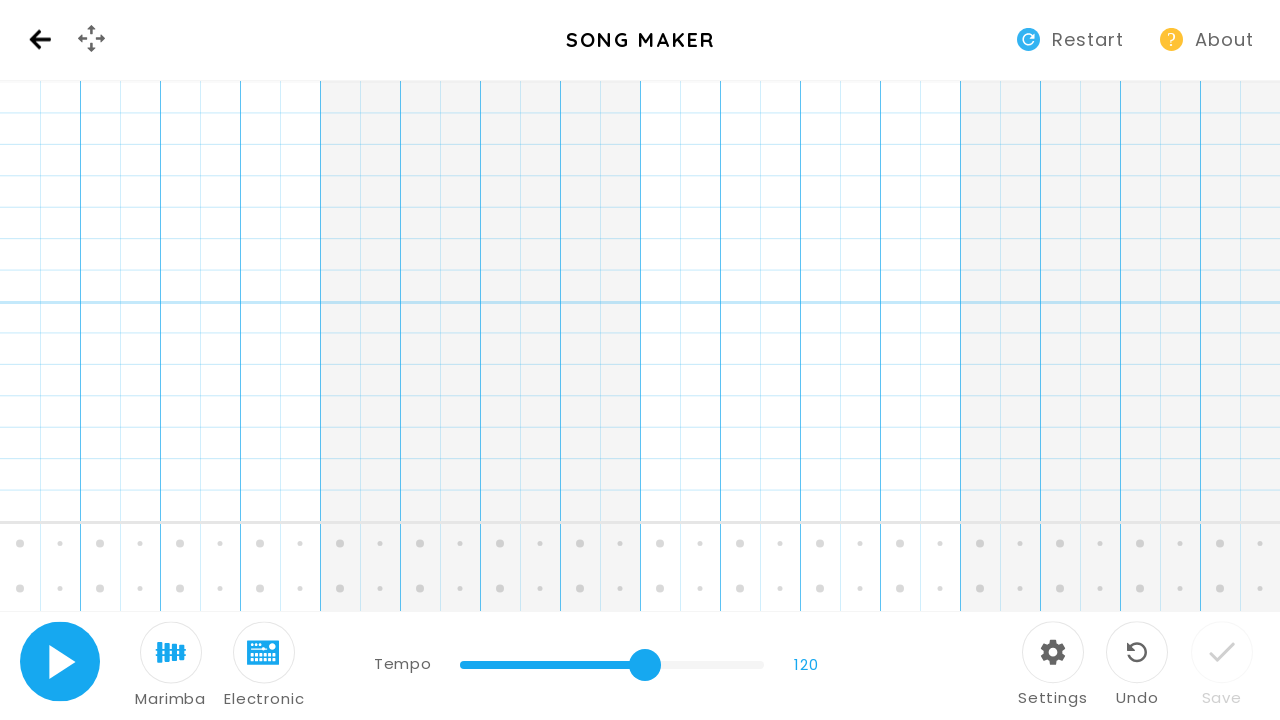

Moved mouse to canvas starting position at (0, 81)
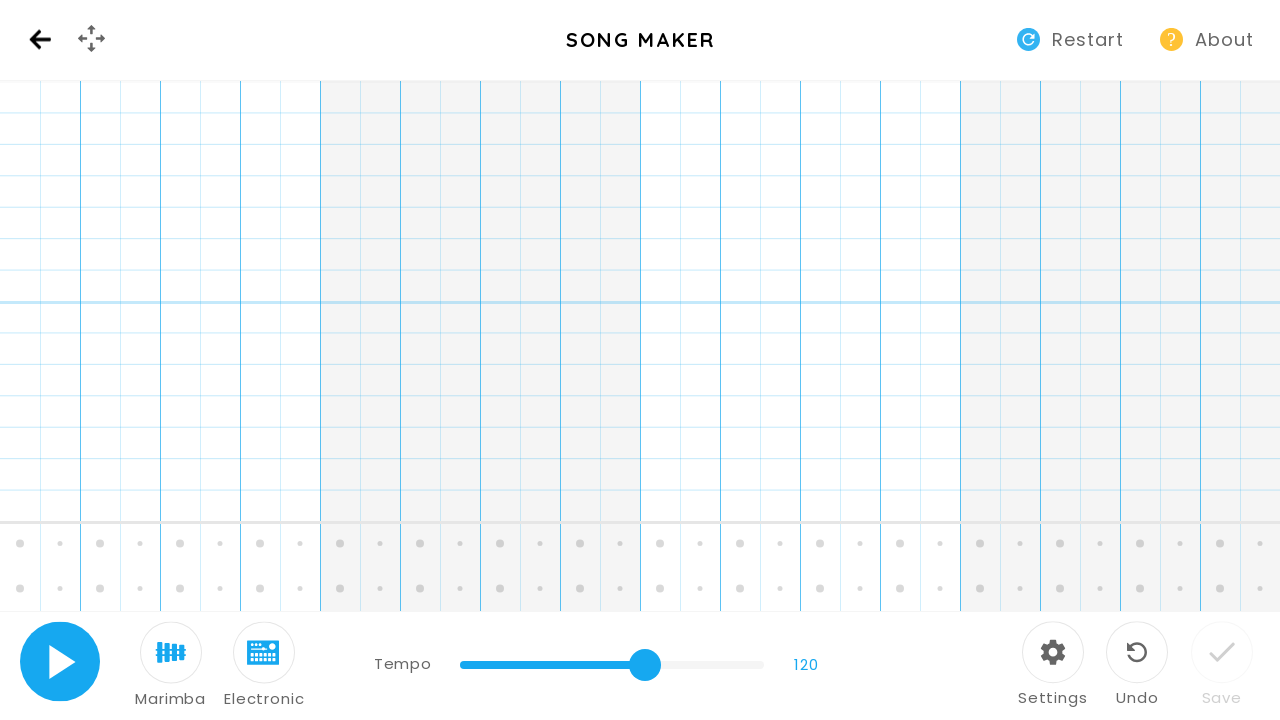

Pressed mouse button down on canvas at (0, 81)
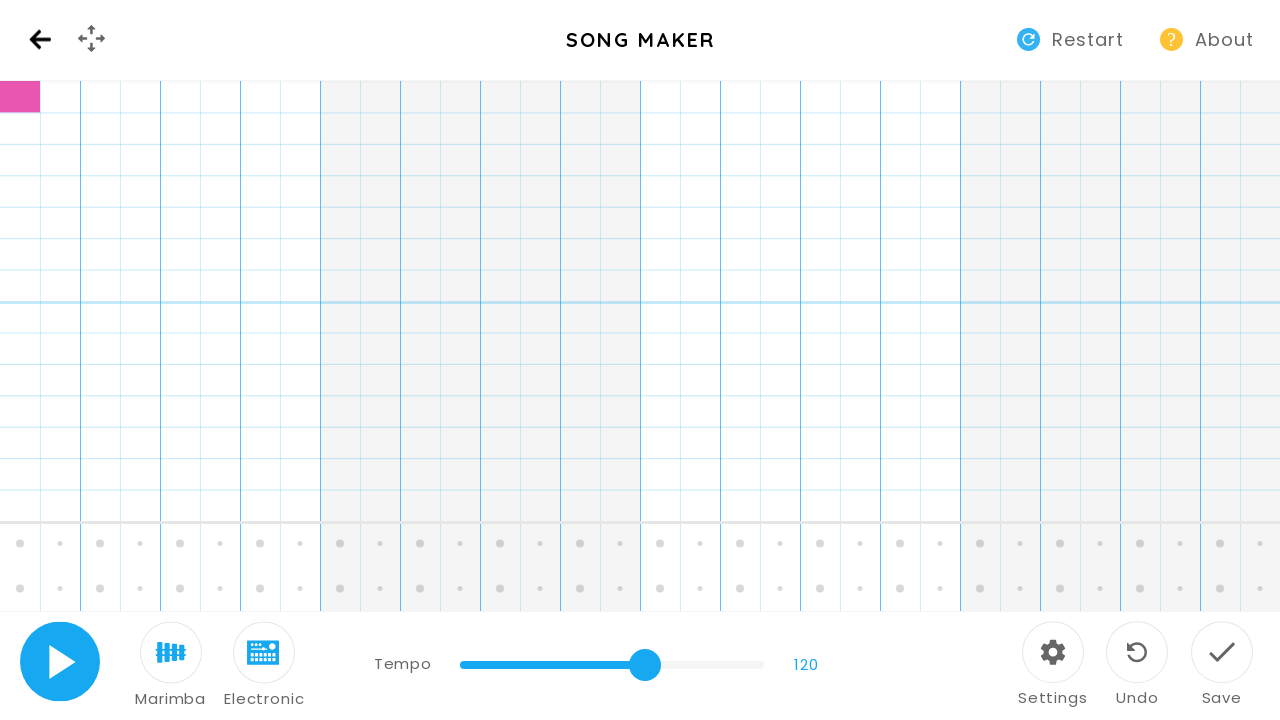

Dragged mouse to first note position (+50, 0) at (50, 81)
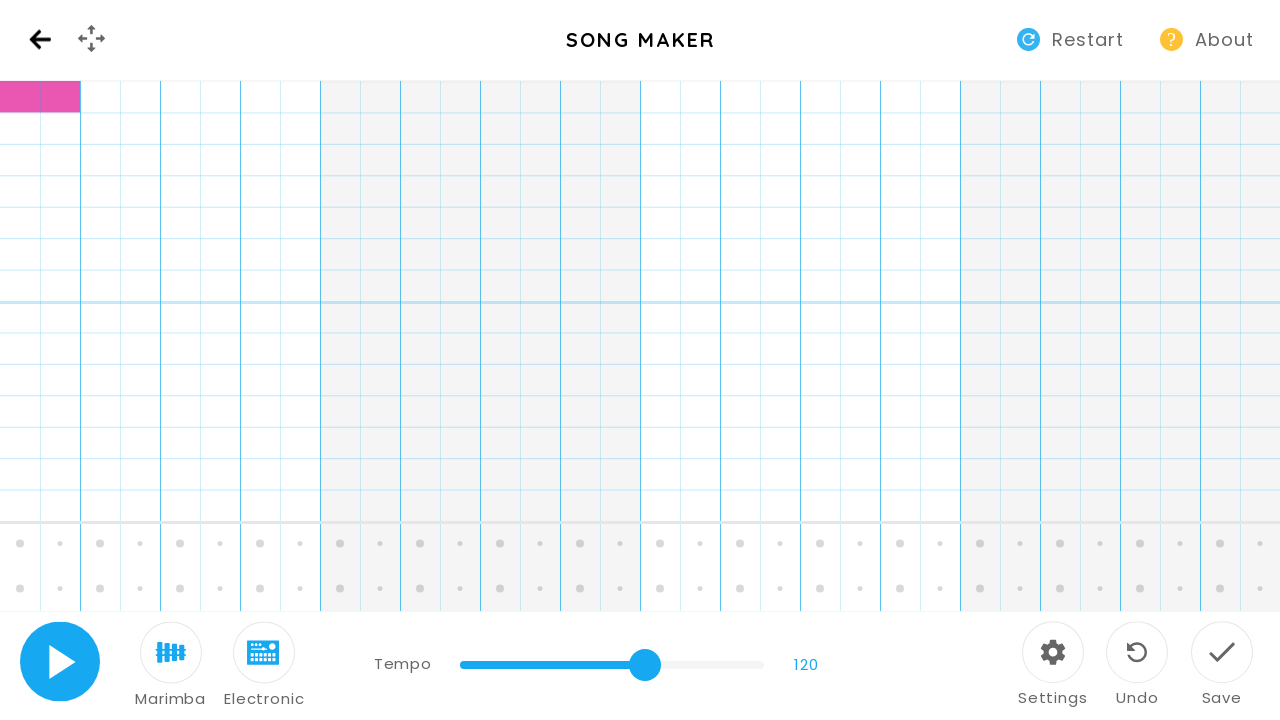

Dragged mouse to second note position (+60, 0) at (60, 81)
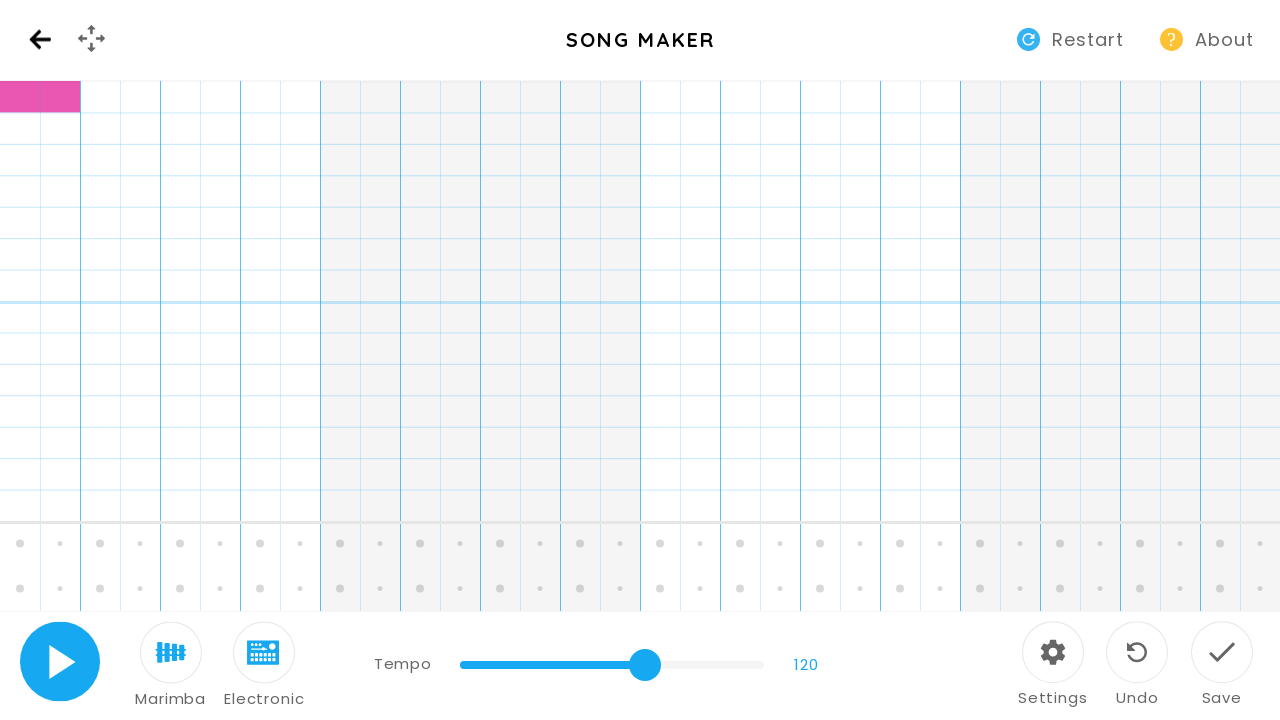

Dragged mouse to third note position (+10, 0) at (10, 81)
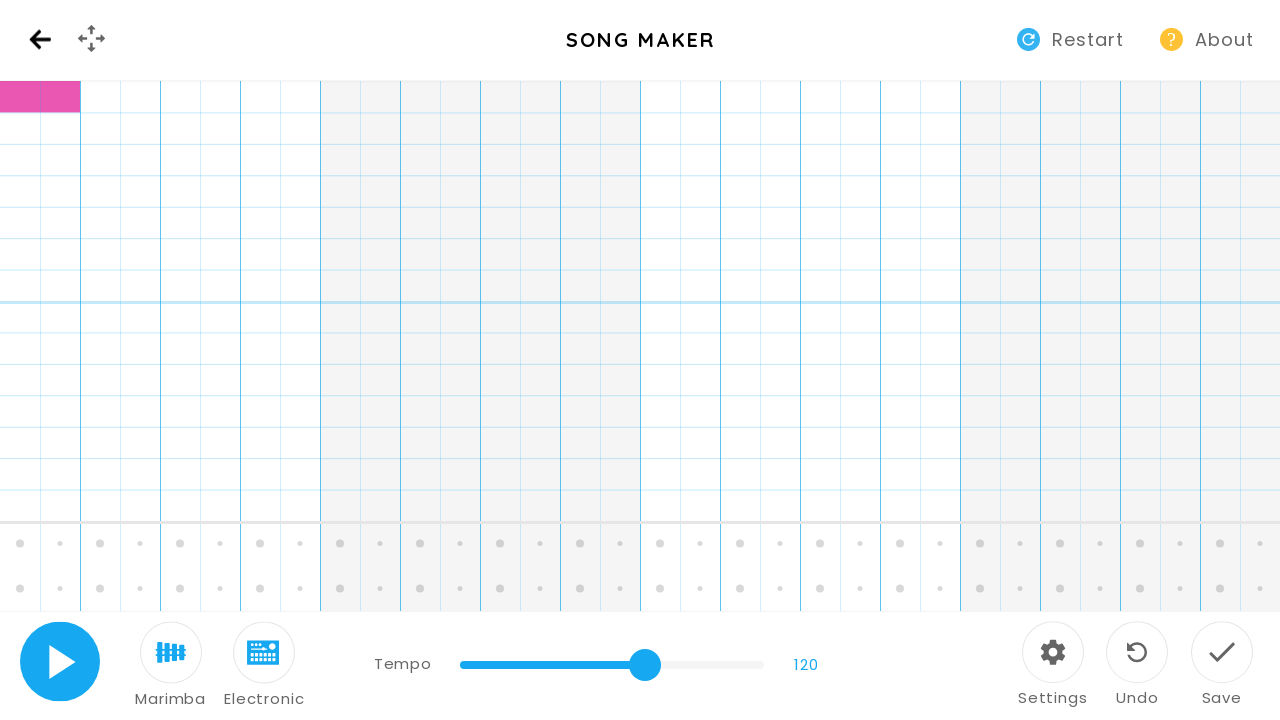

Dragged mouse to fourth note position (+110, +50) at (110, 131)
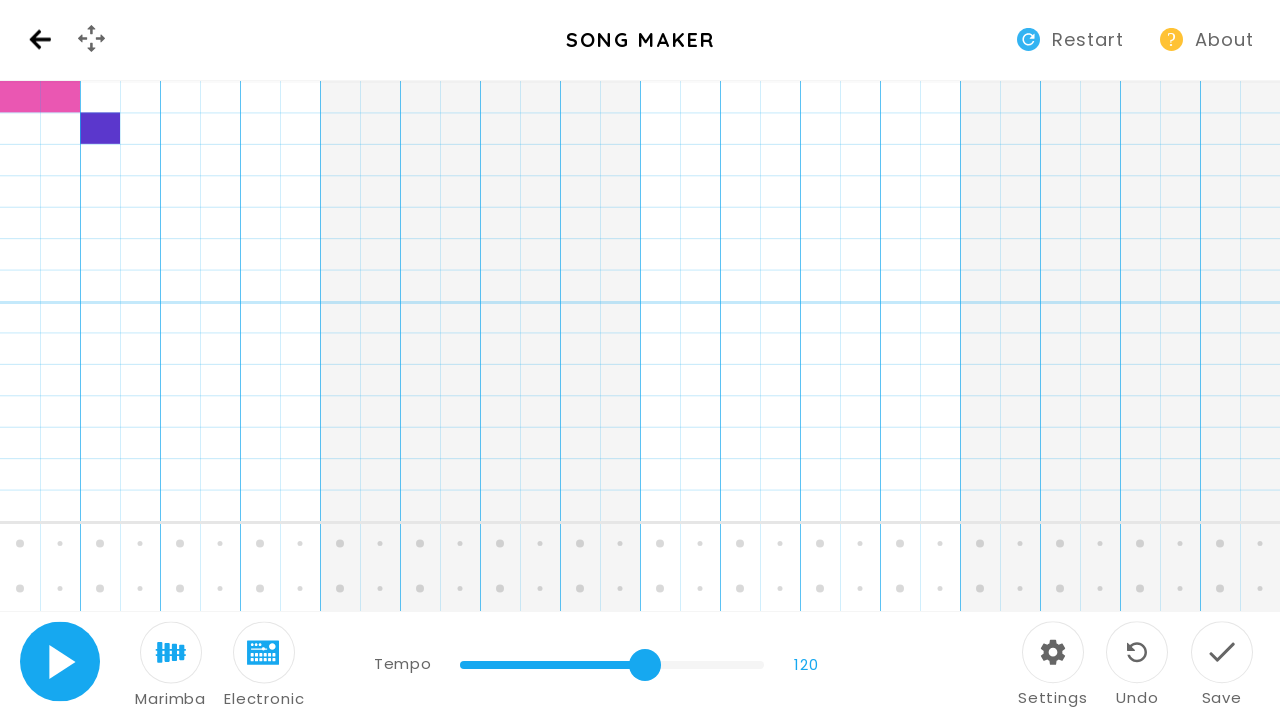

Dragged mouse to fifth note position (+260, +150) at (260, 231)
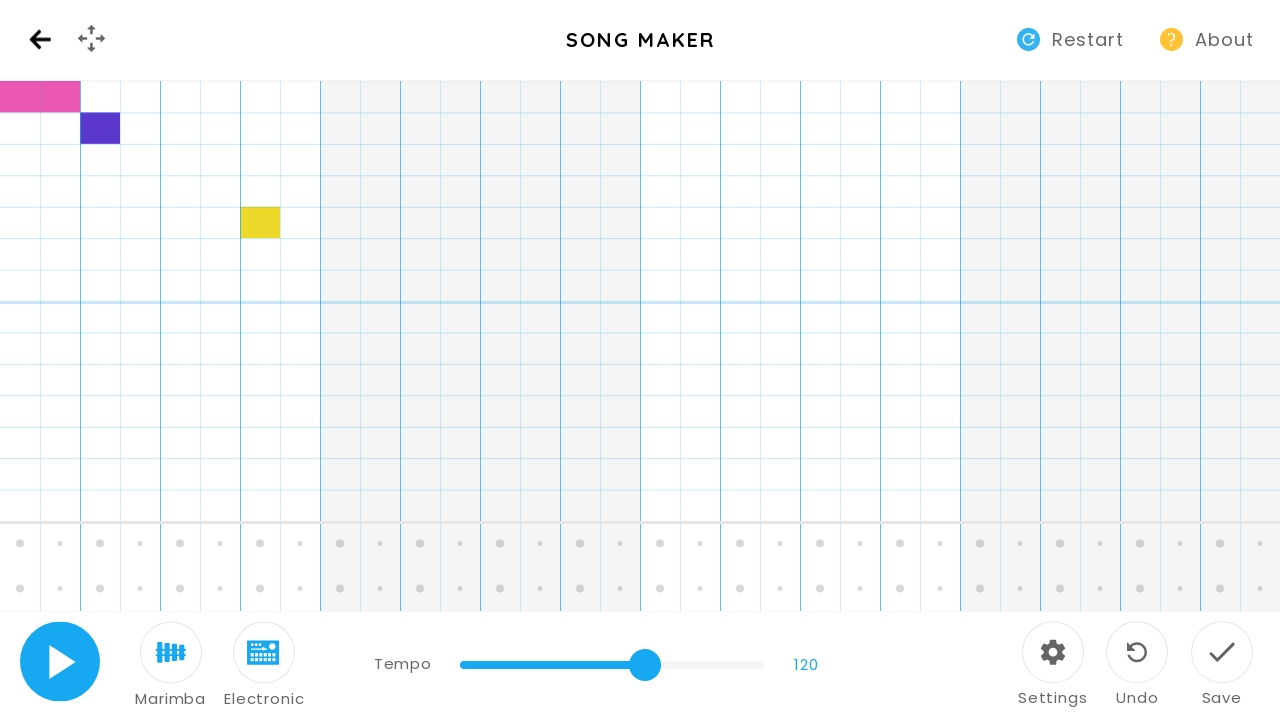

Dragged mouse to sixth note position (+460, +150) at (460, 231)
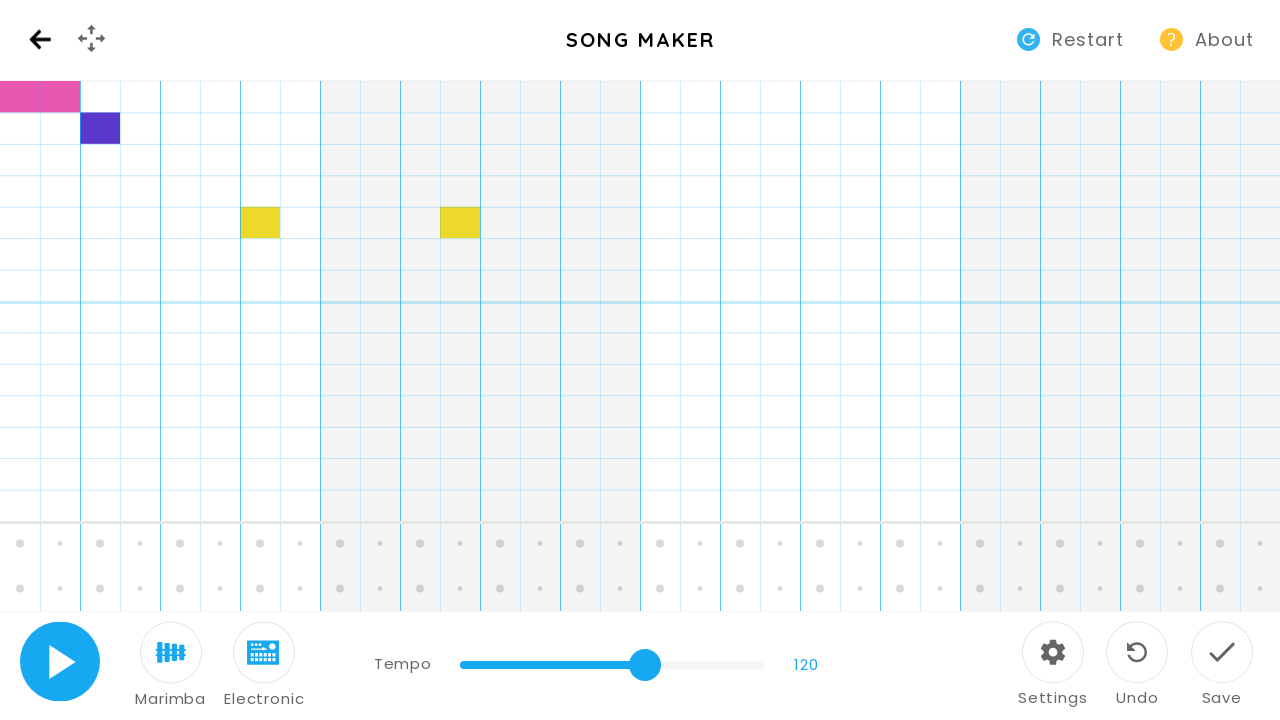

Dragged mouse to seventh note position (+485, +350) at (485, 431)
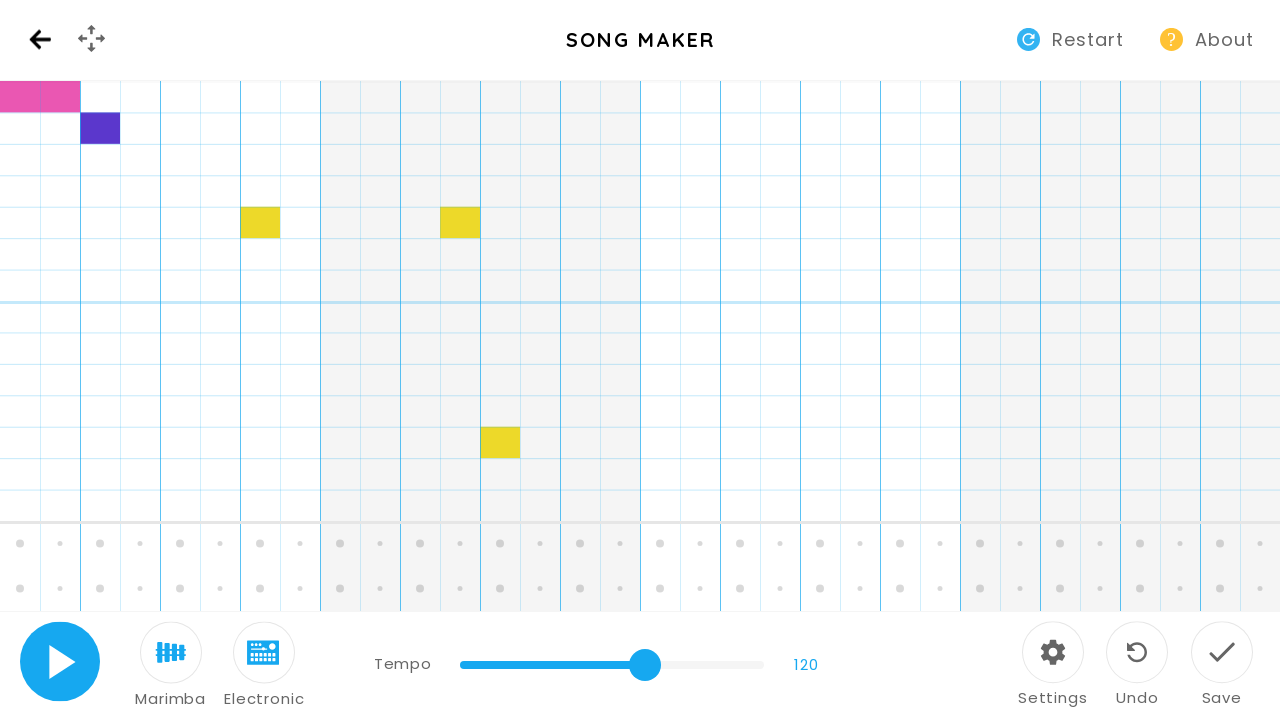

Dragged mouse to eighth note position (+535, +500) at (535, 581)
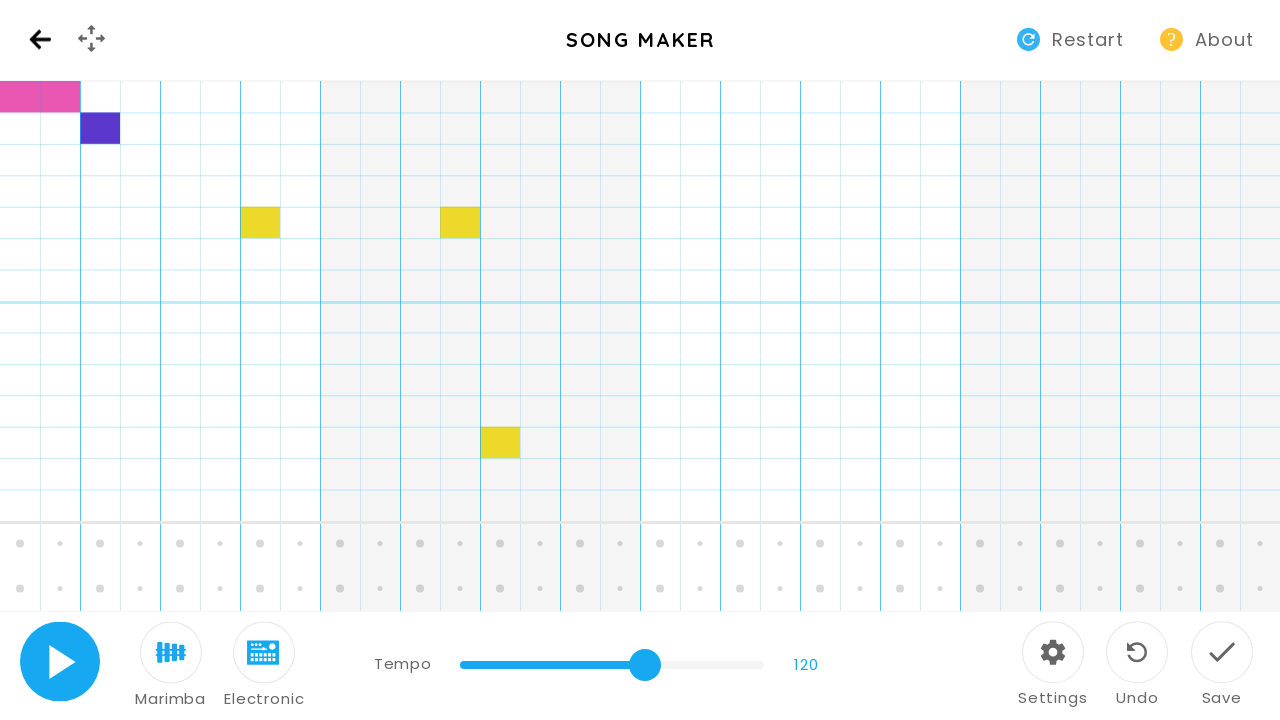

Released mouse button, completing music pattern creation at (535, 581)
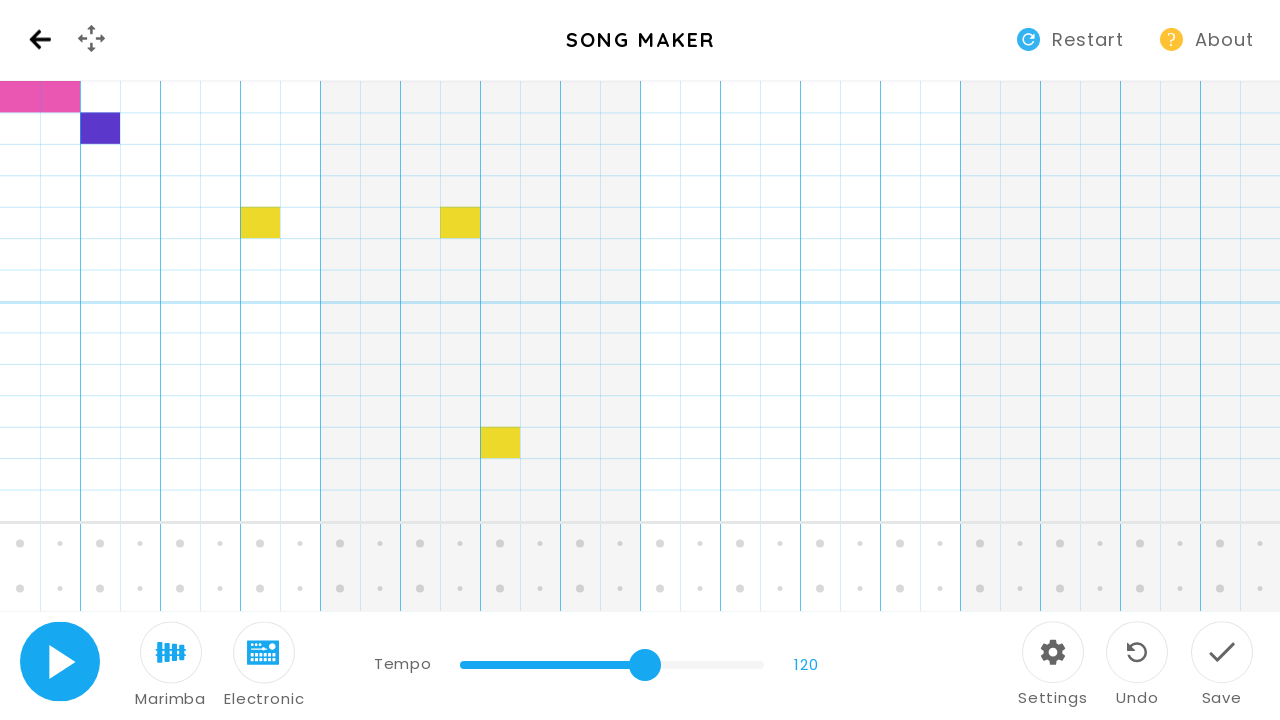

Clicked play button to start playback at (60, 662) on #play-button
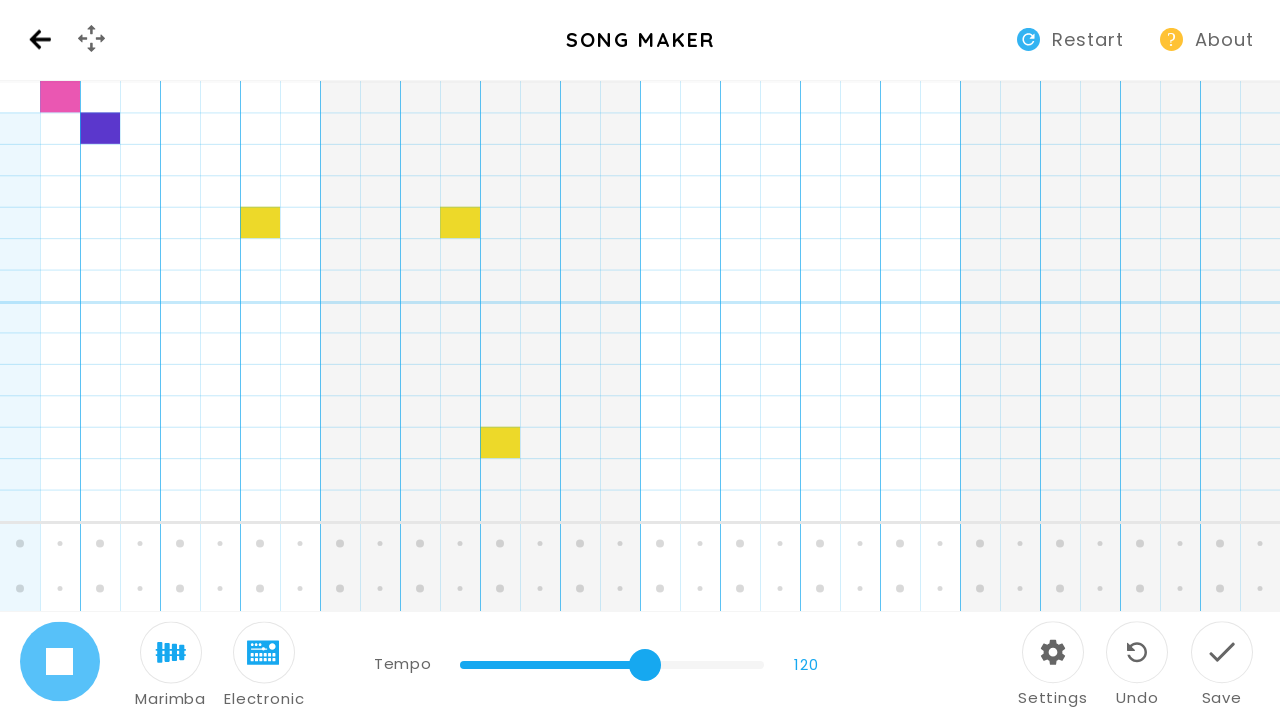

Waited 5 seconds for music composition to play
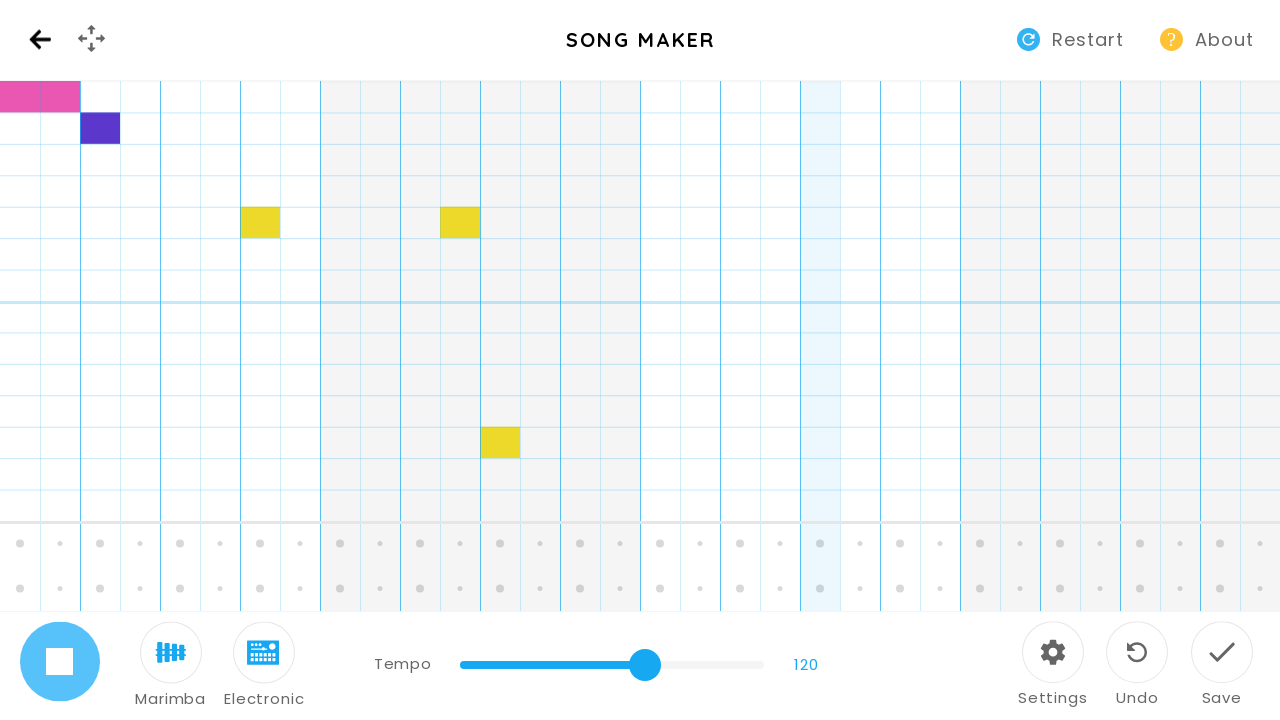

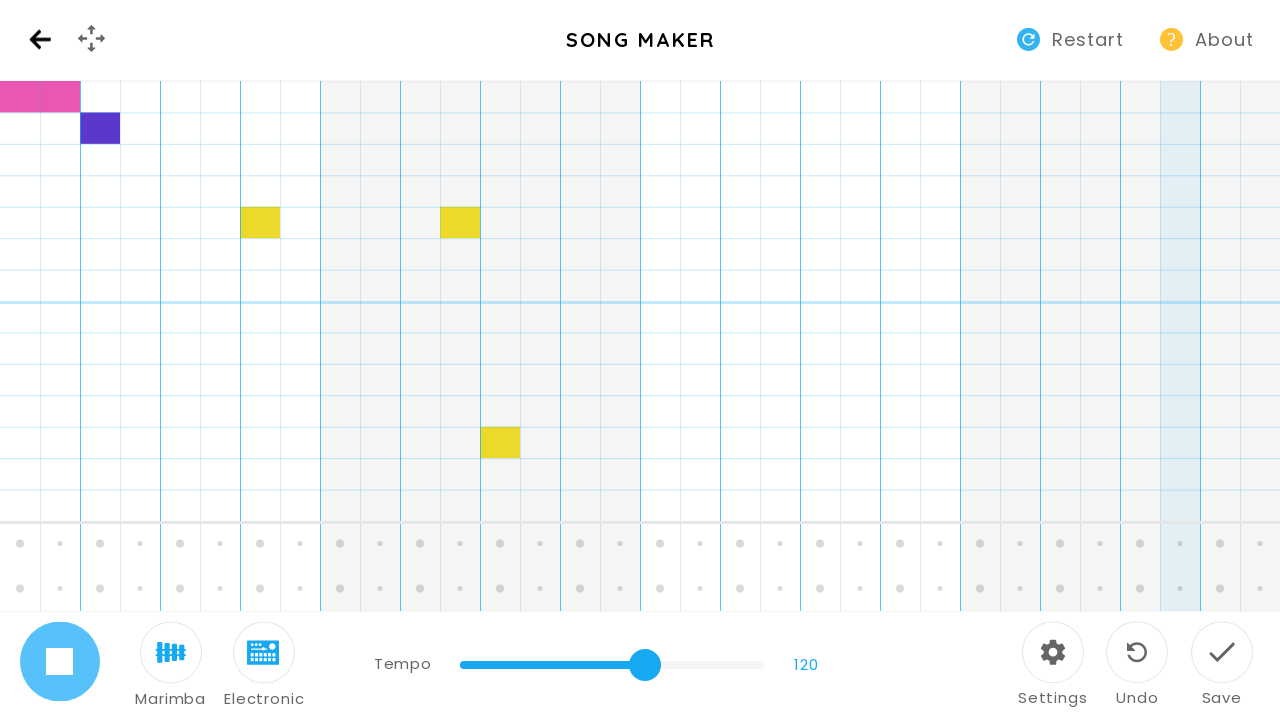